Tests alert functionality by clicking on a button that triggers an alert dialog

Starting URL: https://www.leafground.com/alert.xhtml

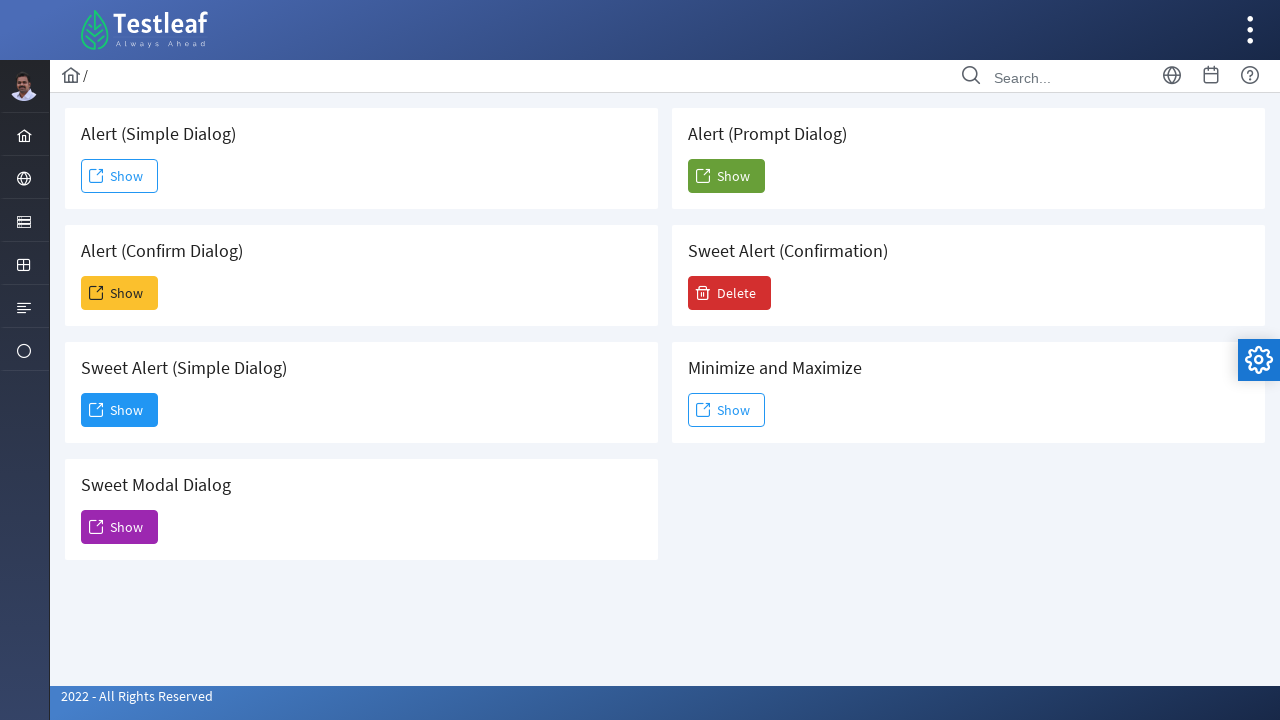

Clicked the 'Show' button to trigger alert dialog at (726, 176) on xpath=(//span[text()='Show'])[5]
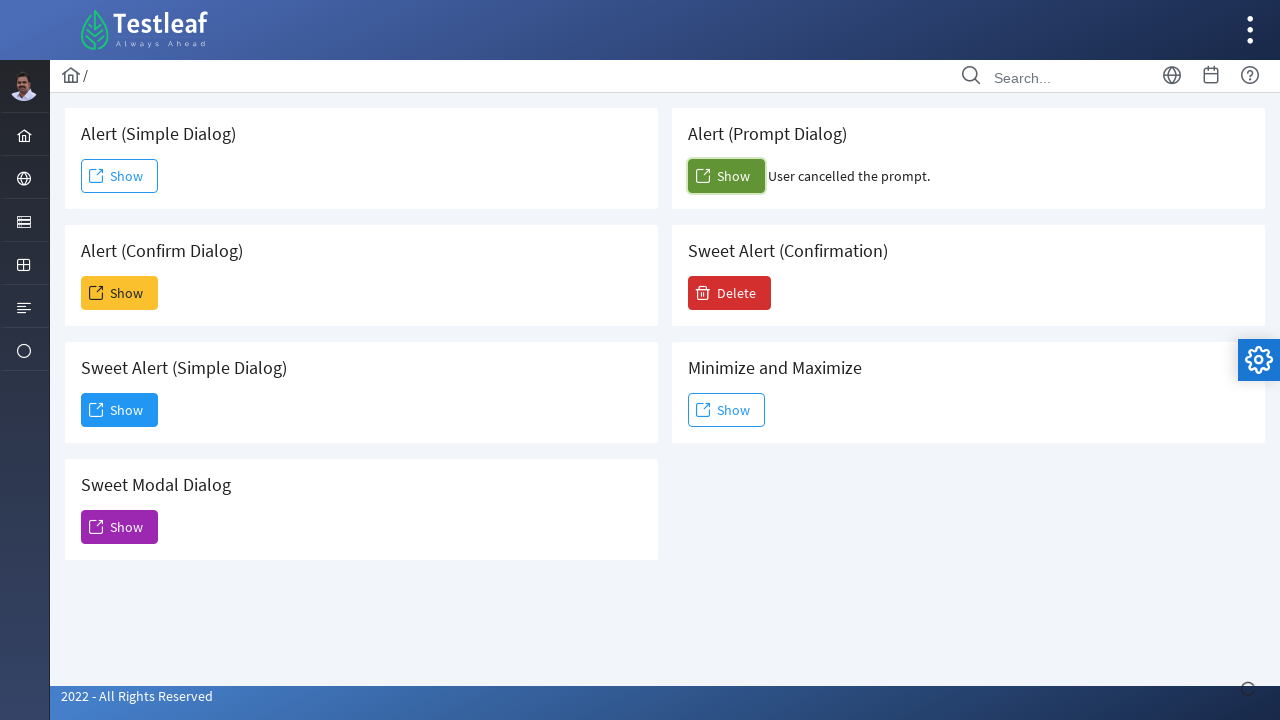

Set up dialog handler to accept alert
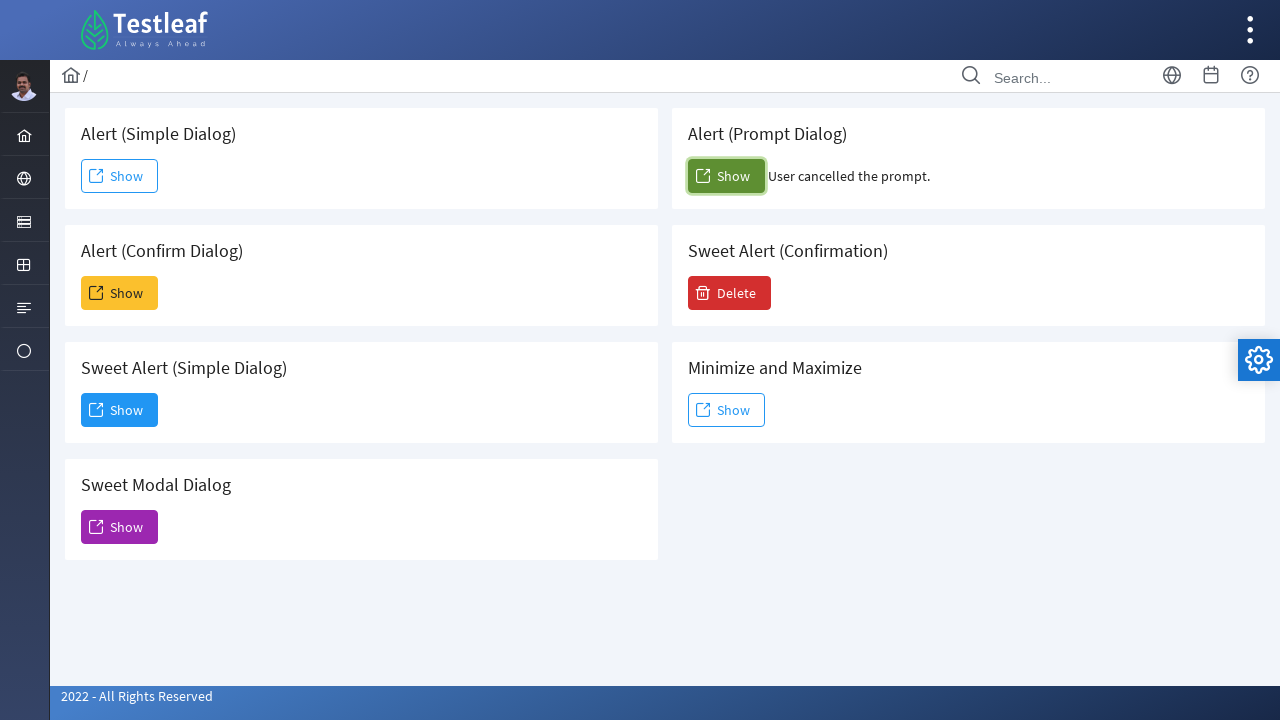

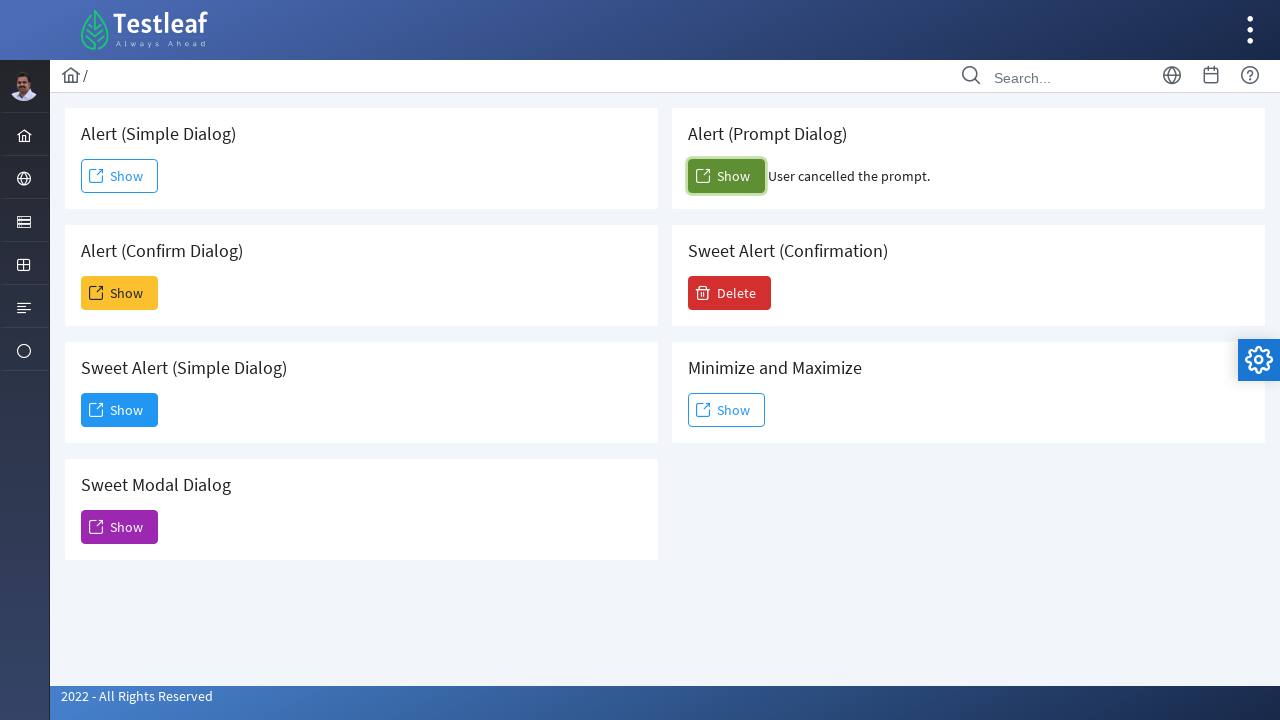